Tests handling of disabled web elements by clicking on the "Disabled" tab and using JavaScript to fill in disabled form fields with name and email values

Starting URL: https://demoapps.qspiders.com/ui?scenario=1

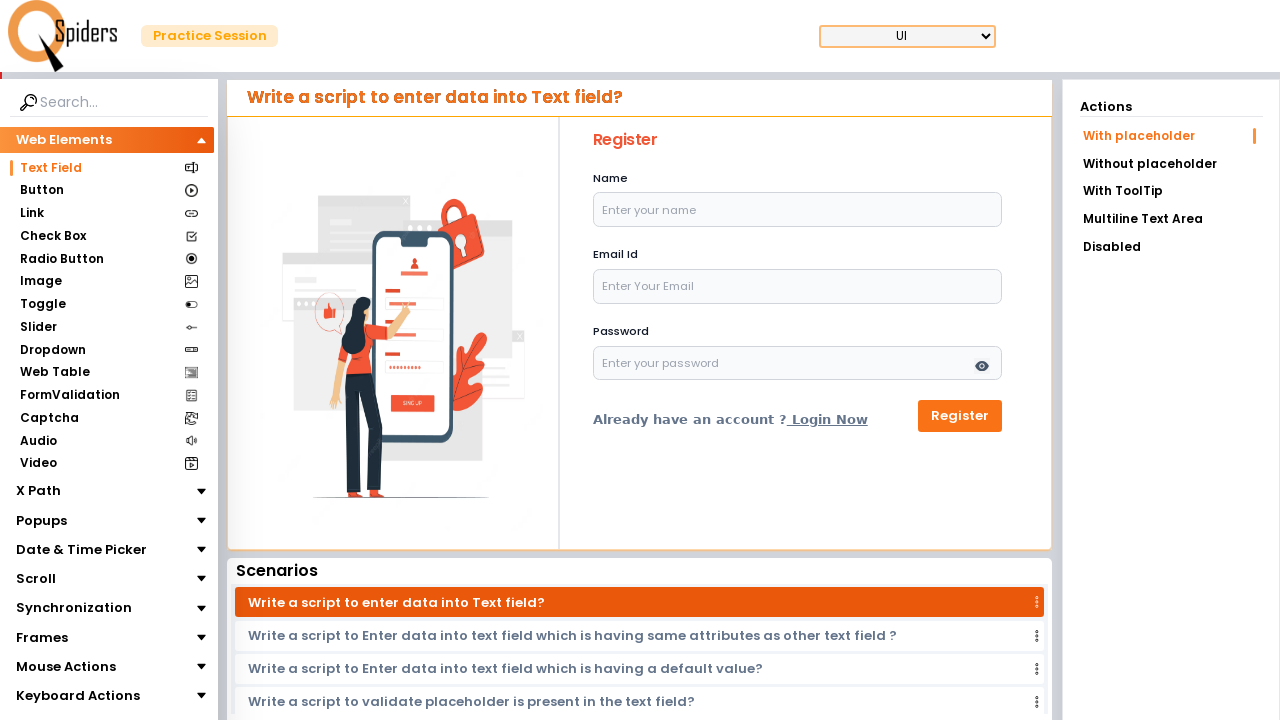

Clicked on the 'Disabled' tab at (1171, 247) on xpath=//li[text()='Disabled']
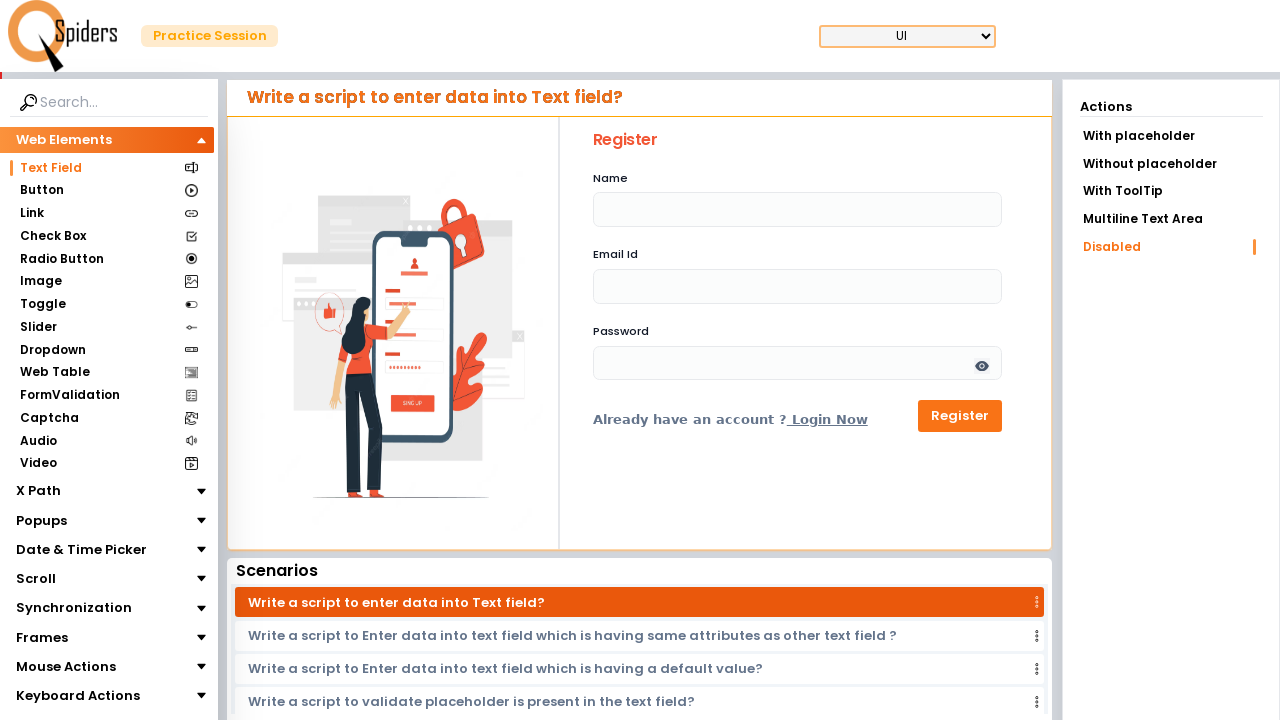

Waited for the form with name field to load
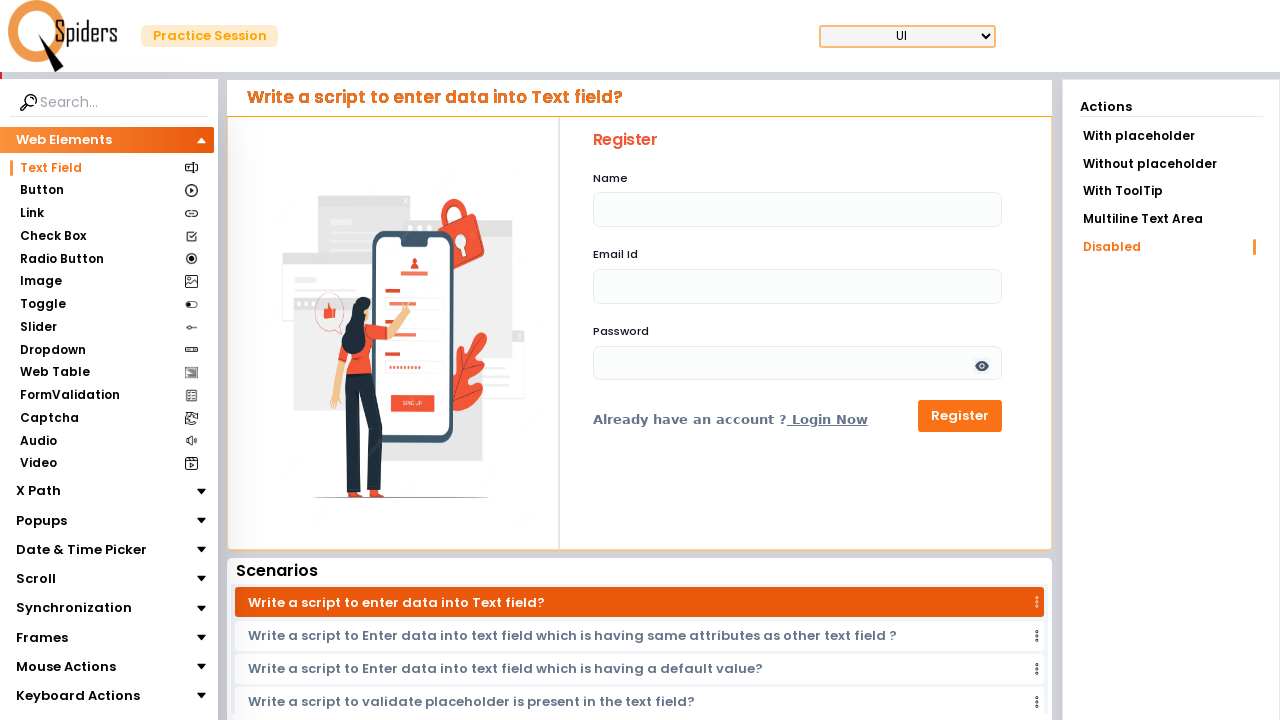

Used JavaScript to fill disabled name field with 'Rajesh Kumar'
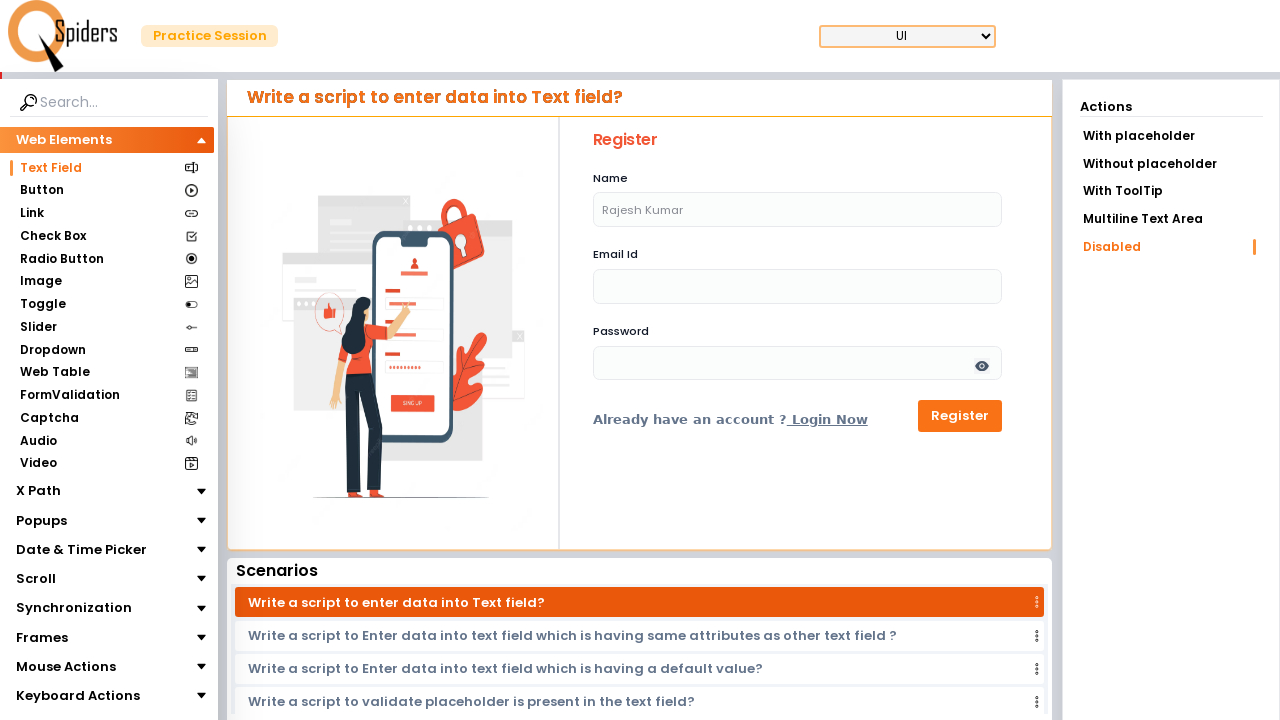

Used JavaScript to fill disabled email field with 'rajesh.kumar@example.com'
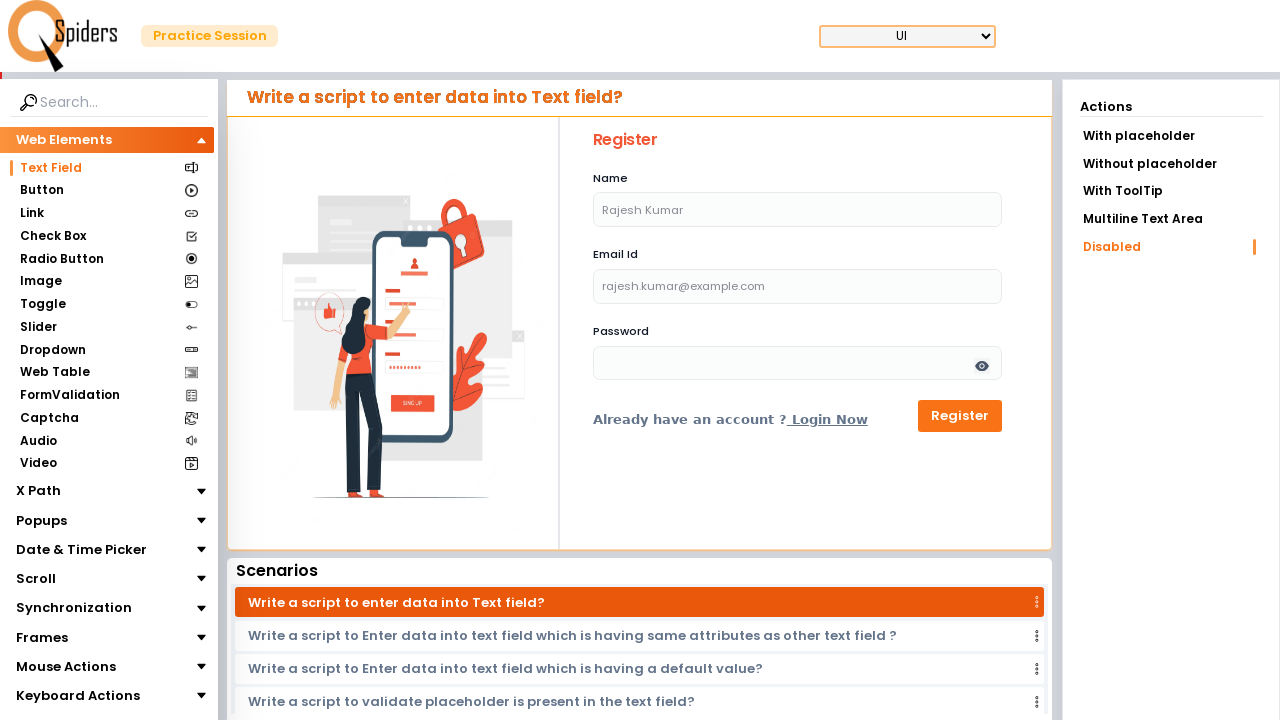

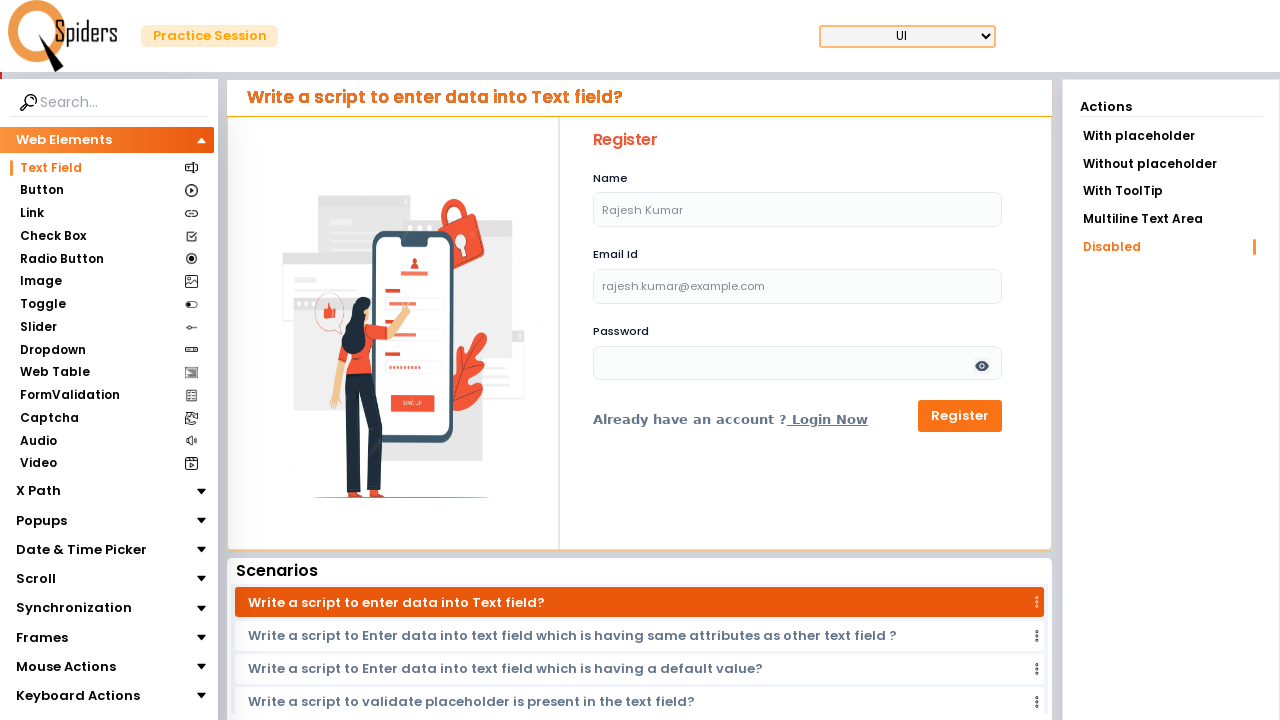